Tests drag and drop functionality on jQuery UI demo page by dragging an element to different positions using various drag methods

Starting URL: https://jqueryui.com/droppable/

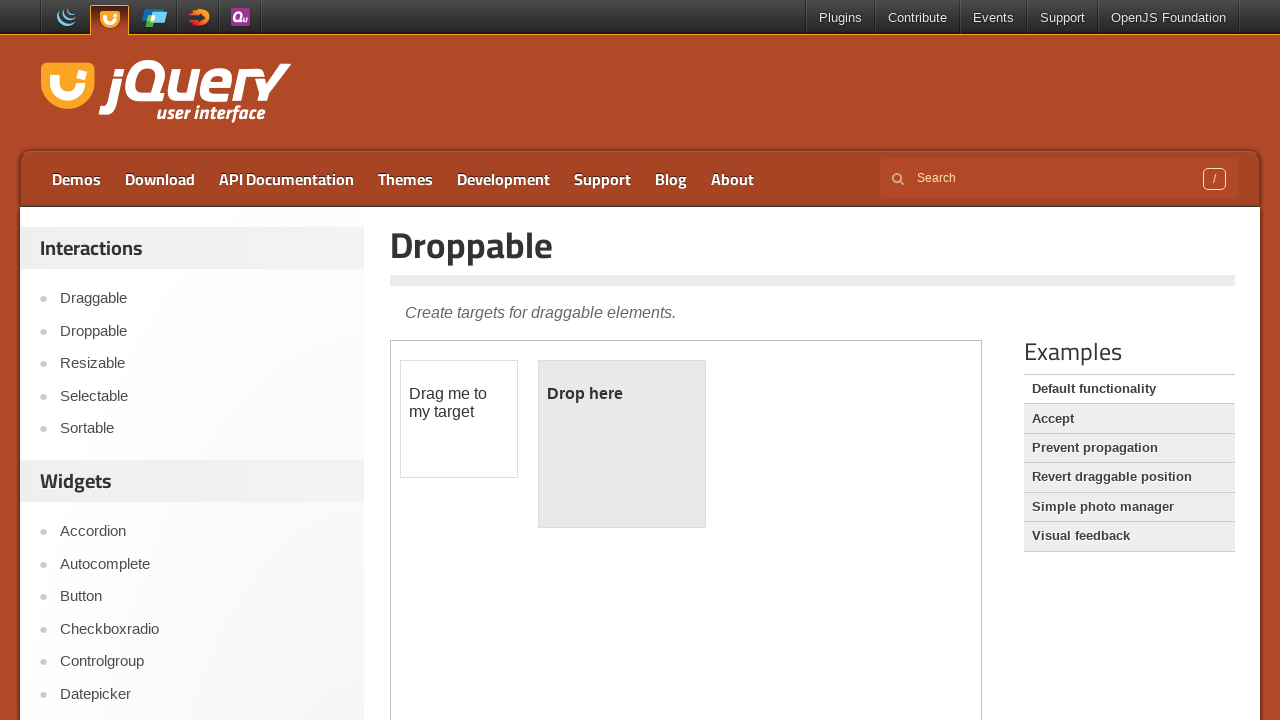

Located iframe containing draggable elements
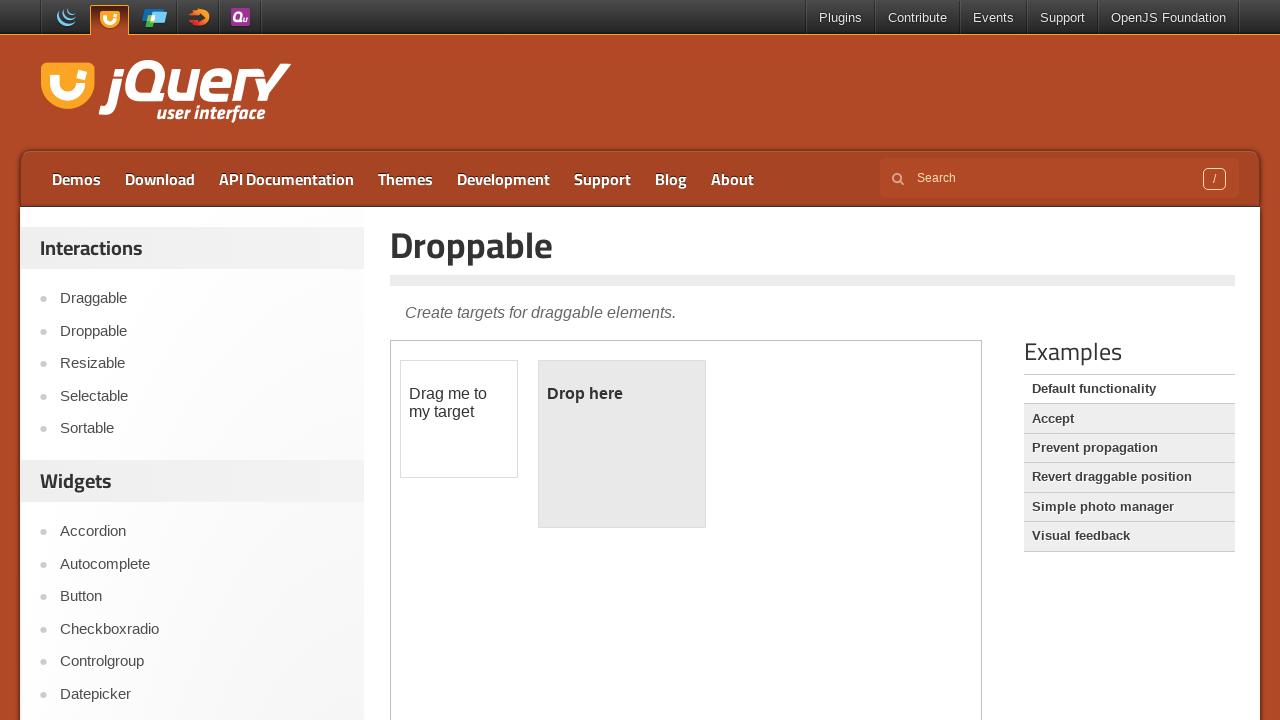

Located draggable element with id 'draggable'
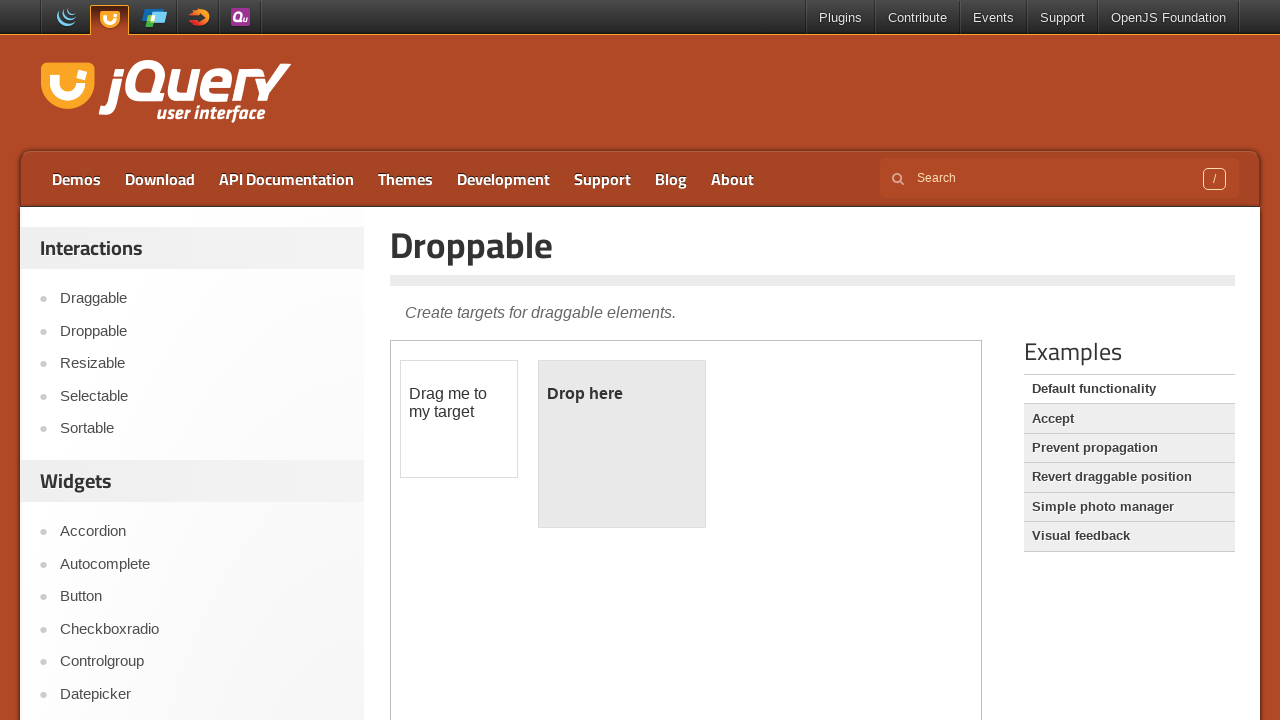

Retrieved bounding box of draggable element
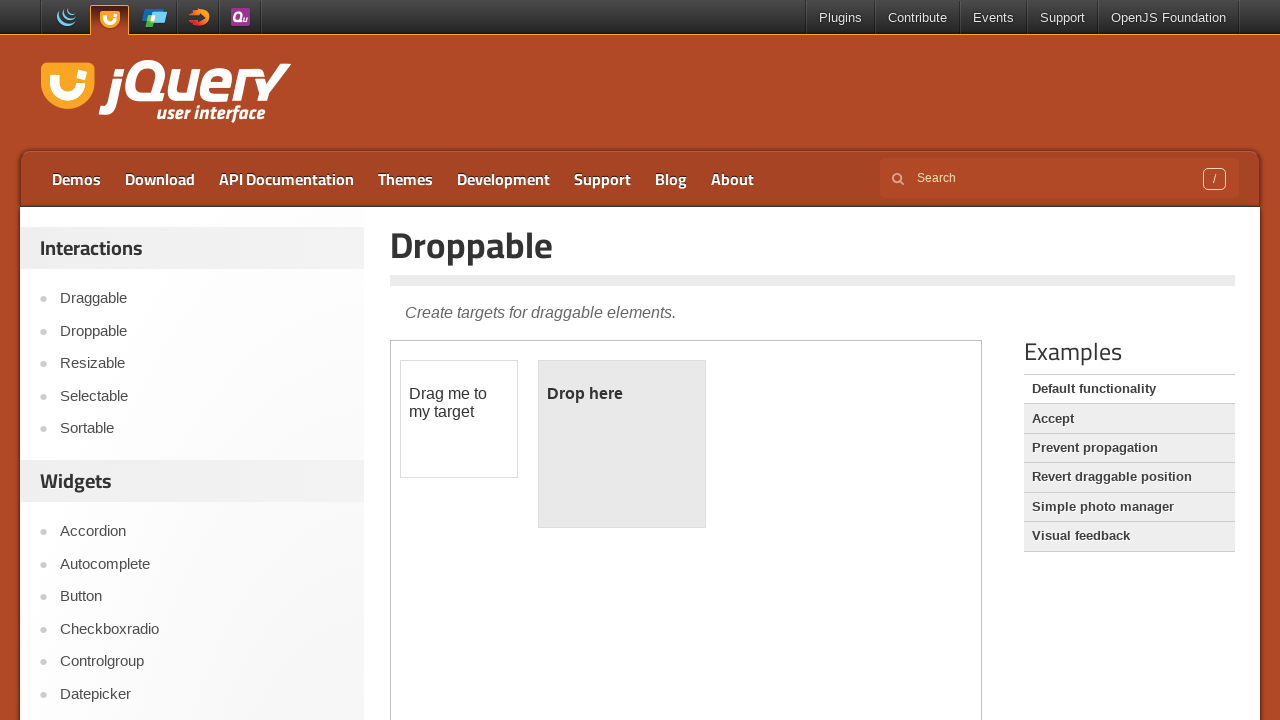

Moved mouse to center of draggable element at (459, 419)
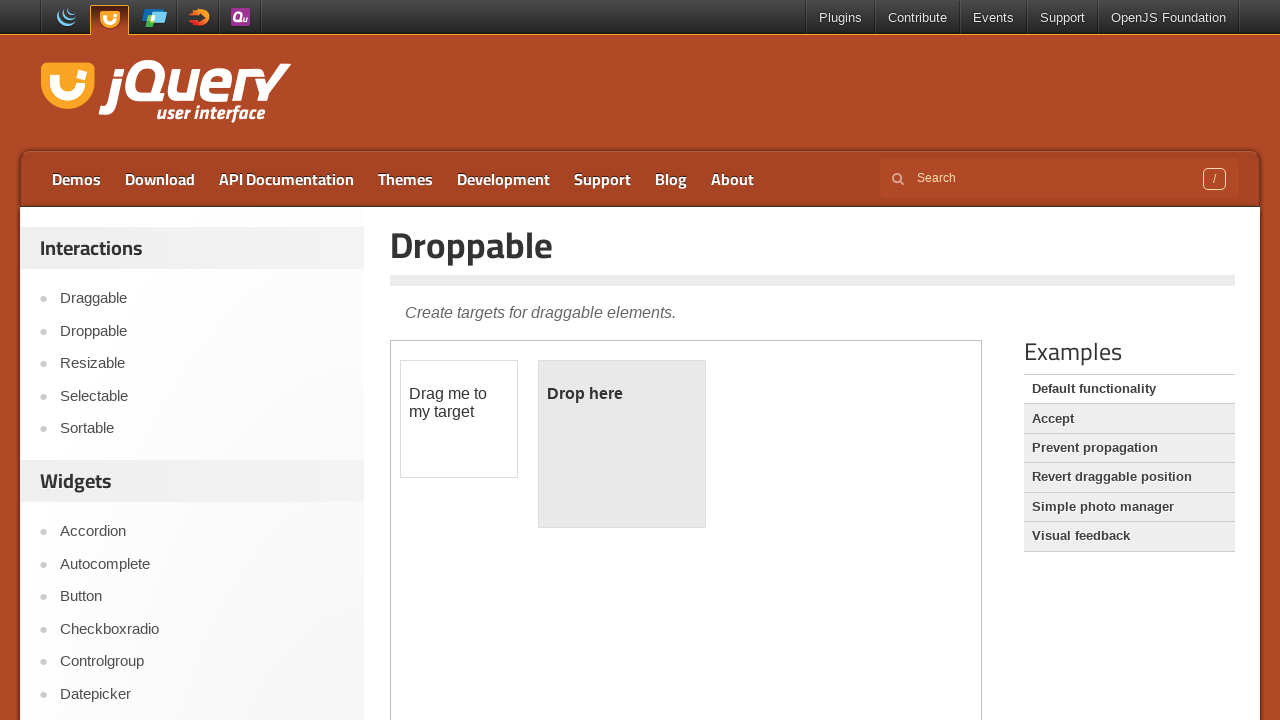

Pressed mouse button down to start drag at (459, 419)
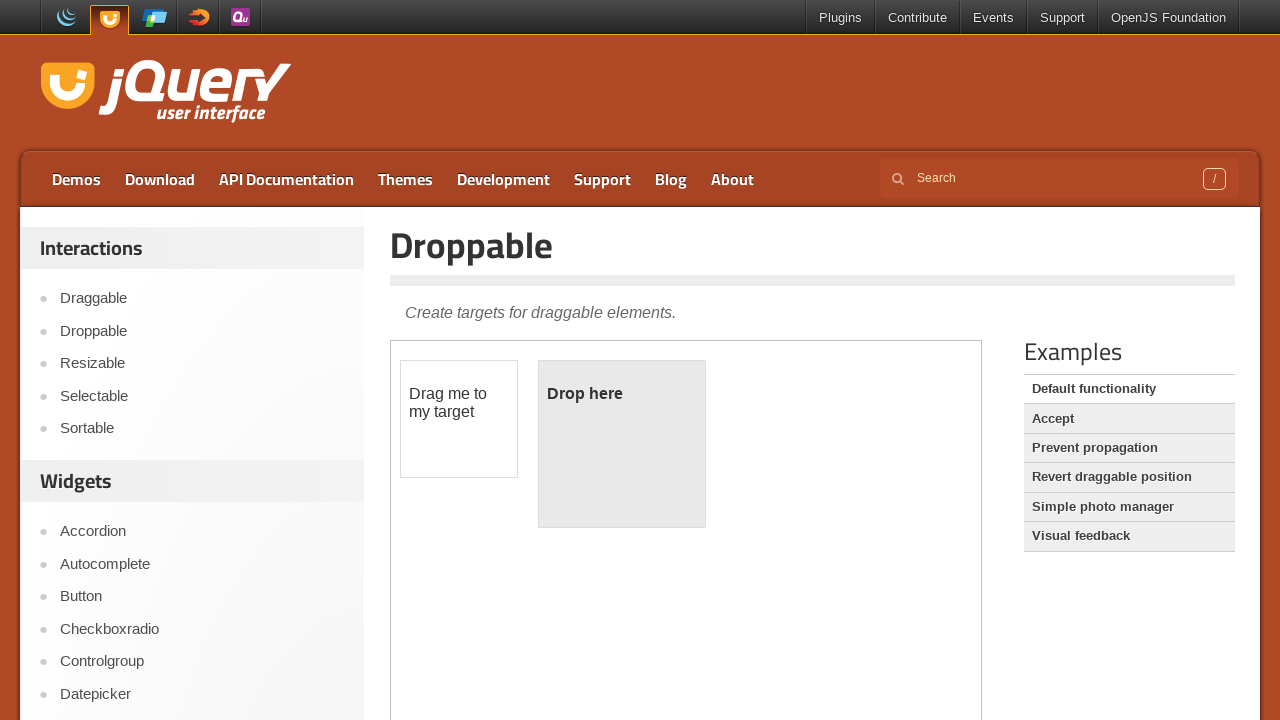

Dragged element 30 pixels right and 20 pixels down at (489, 439)
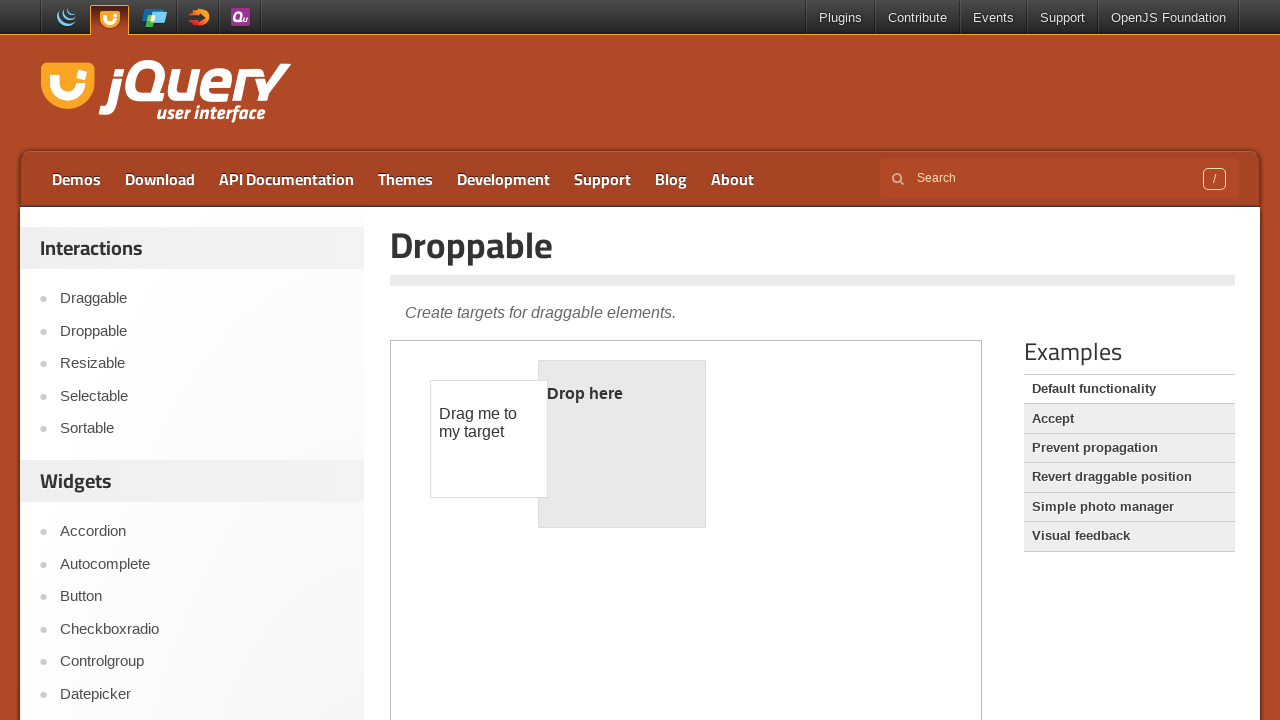

Released mouse button to complete first drag operation at (489, 439)
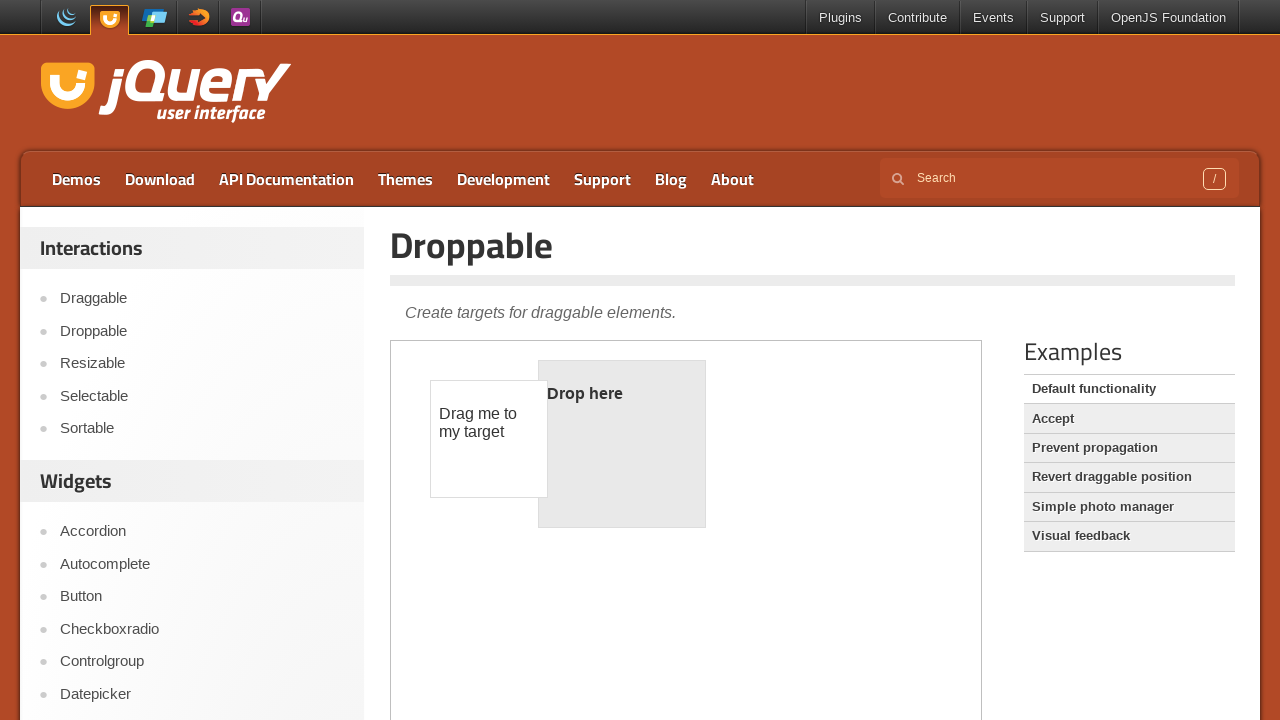

Waited 3 seconds between drag operations
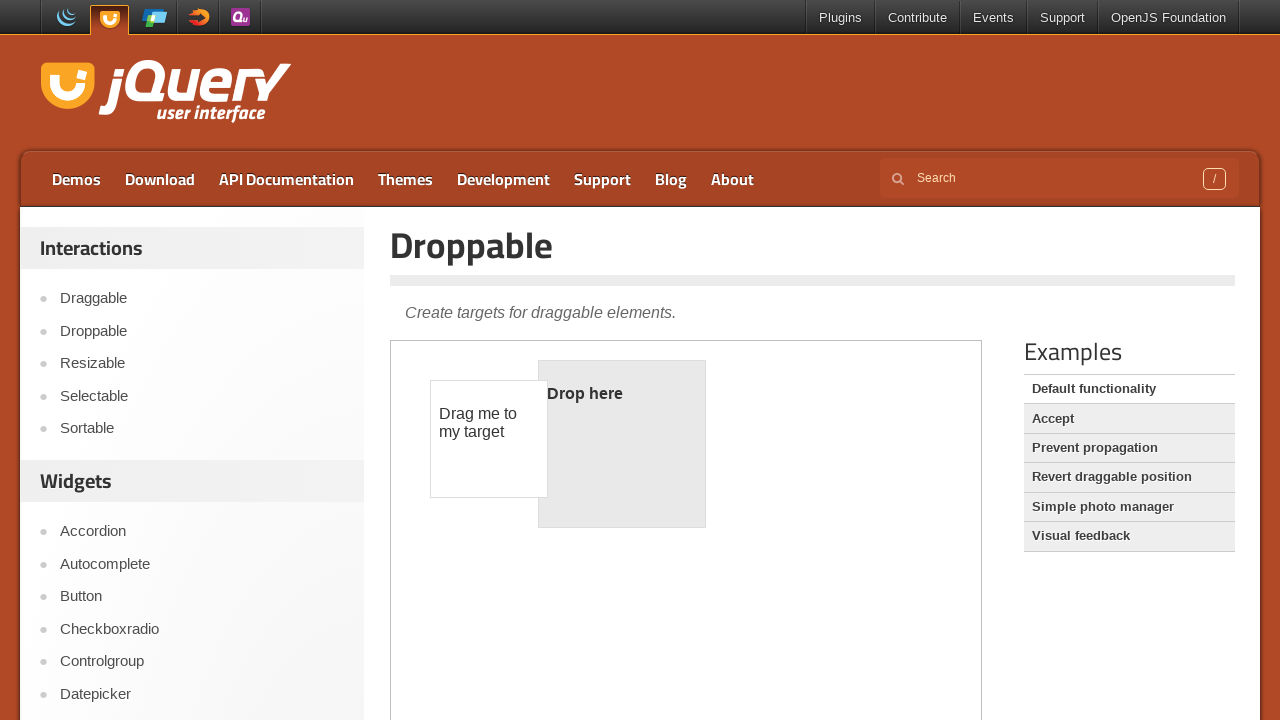

Retrieved updated bounding box of draggable element
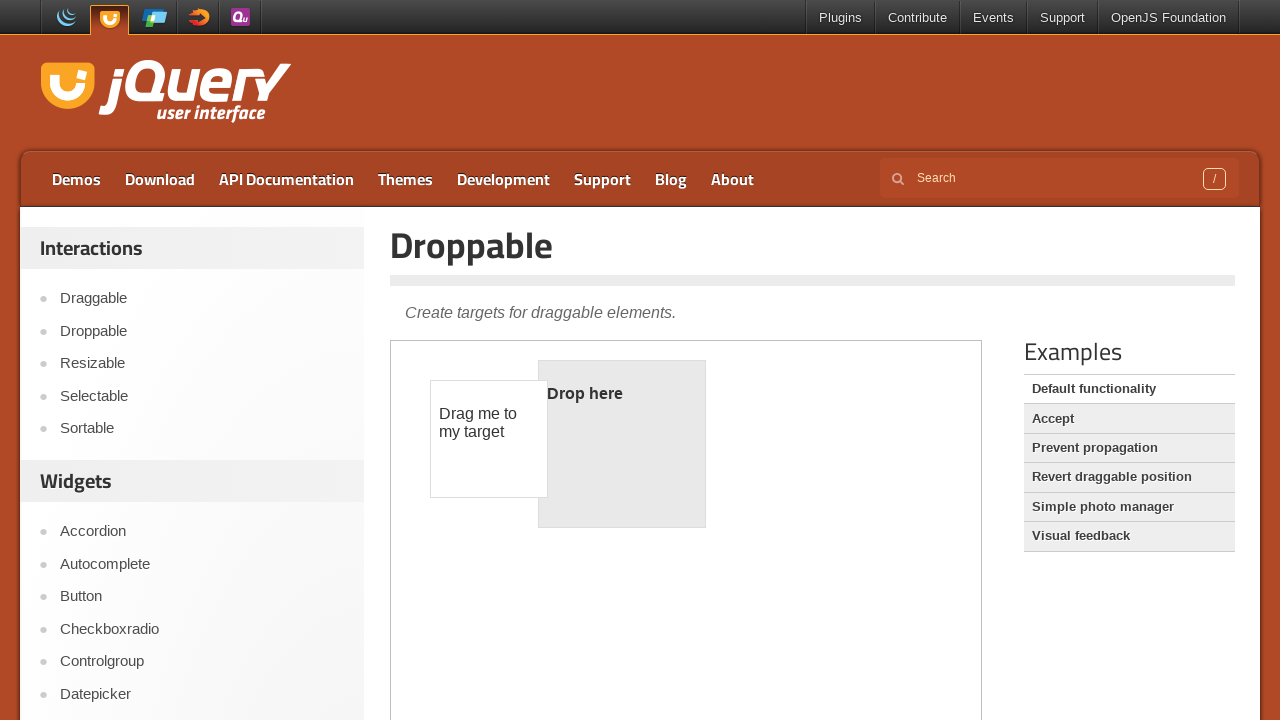

Moved mouse to center of element for second drag at (489, 439)
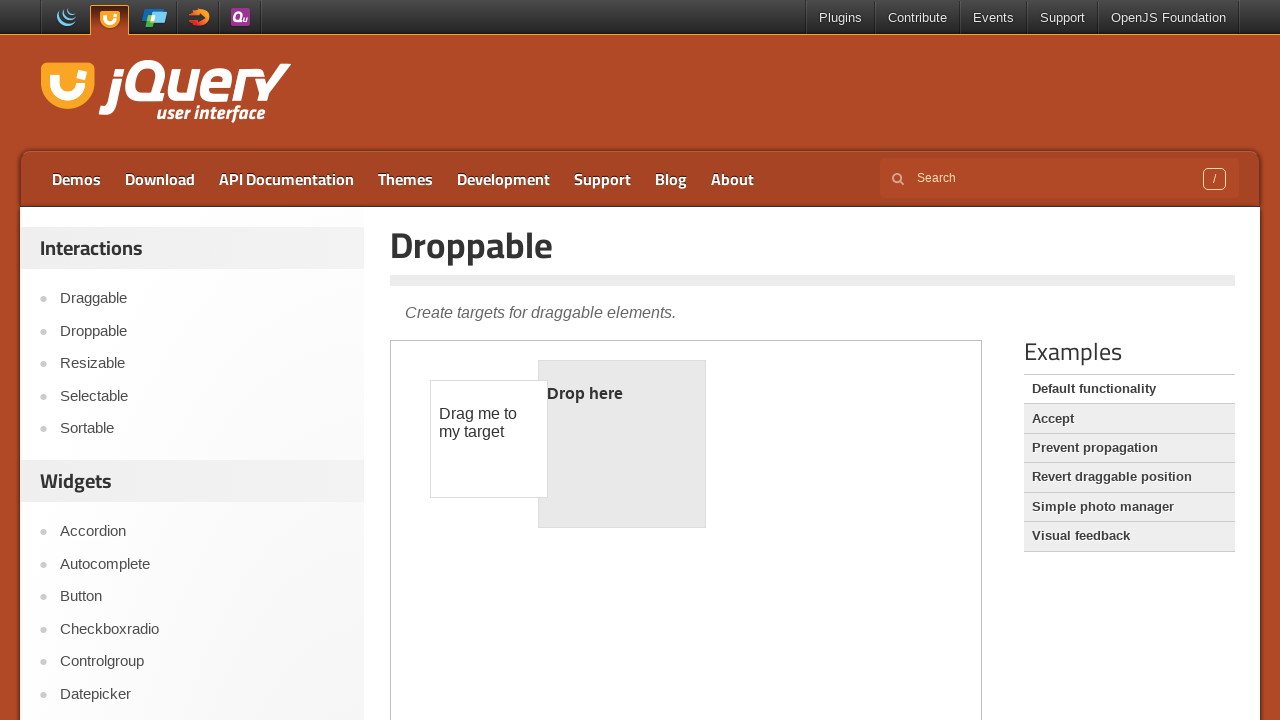

Pressed mouse button down to start second drag at (489, 439)
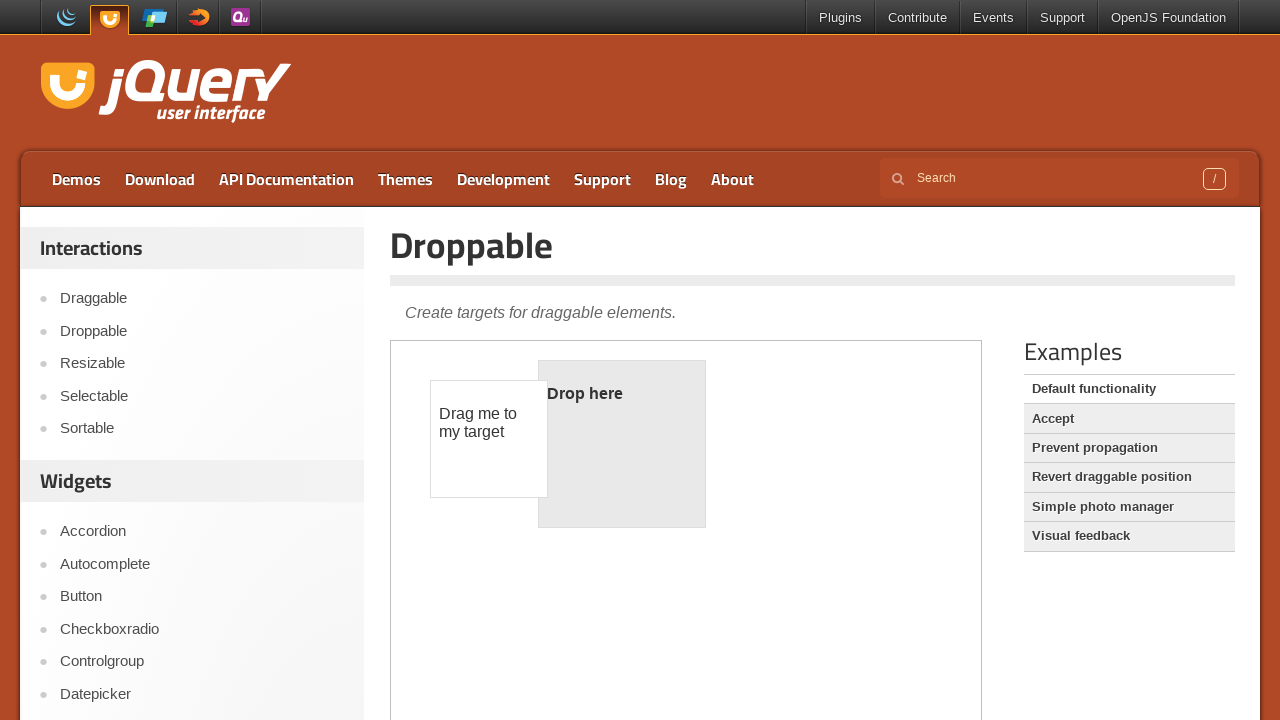

Dragged element 30 pixels right and 30 pixels down at (519, 469)
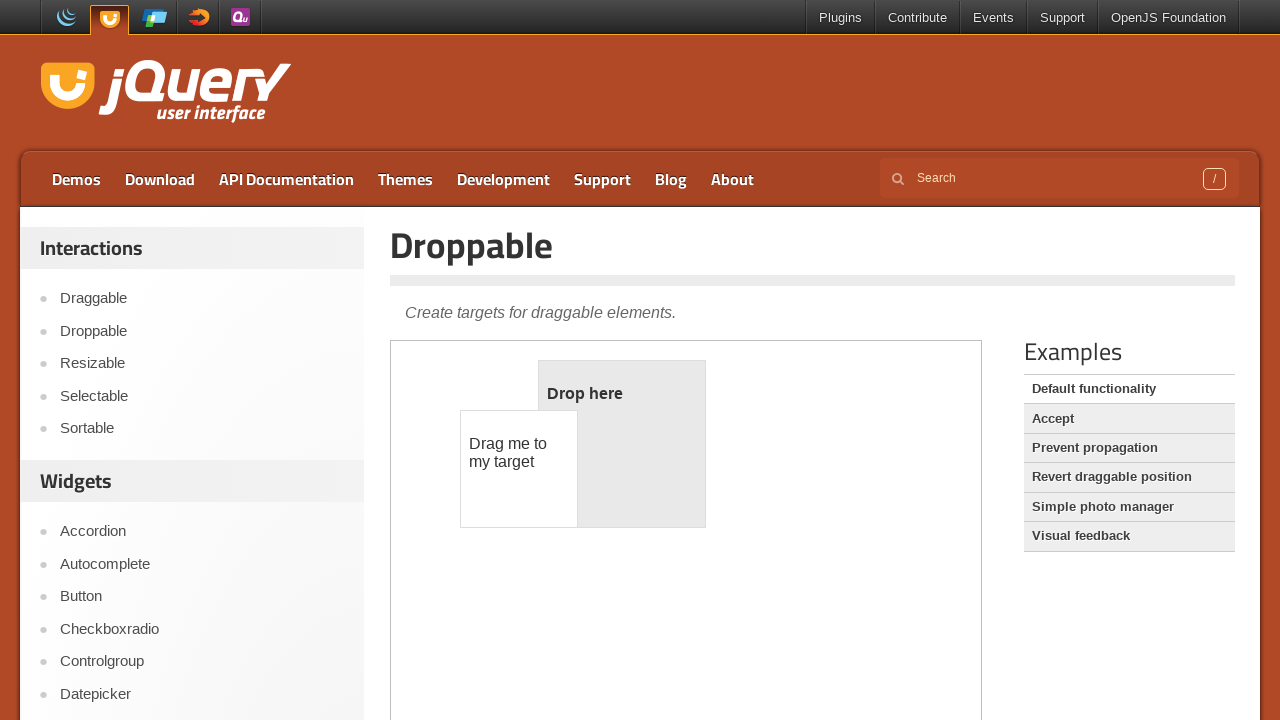

Released mouse button to complete second drag operation at (519, 469)
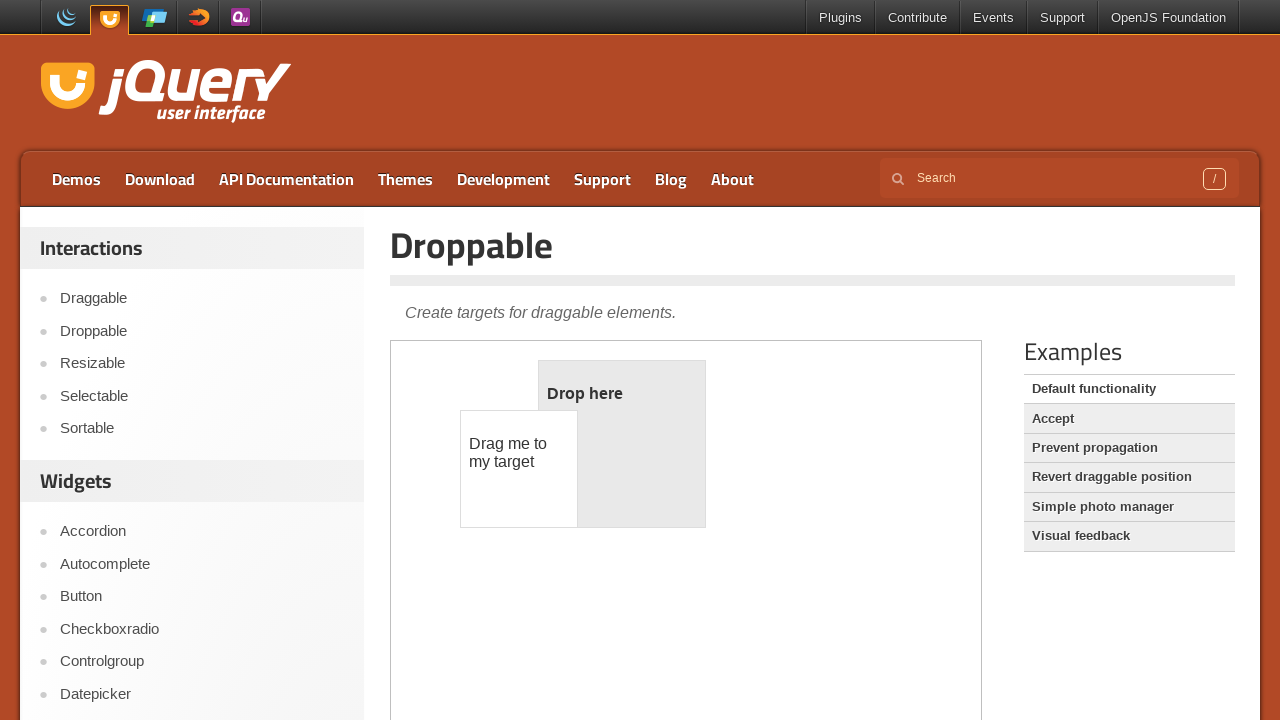

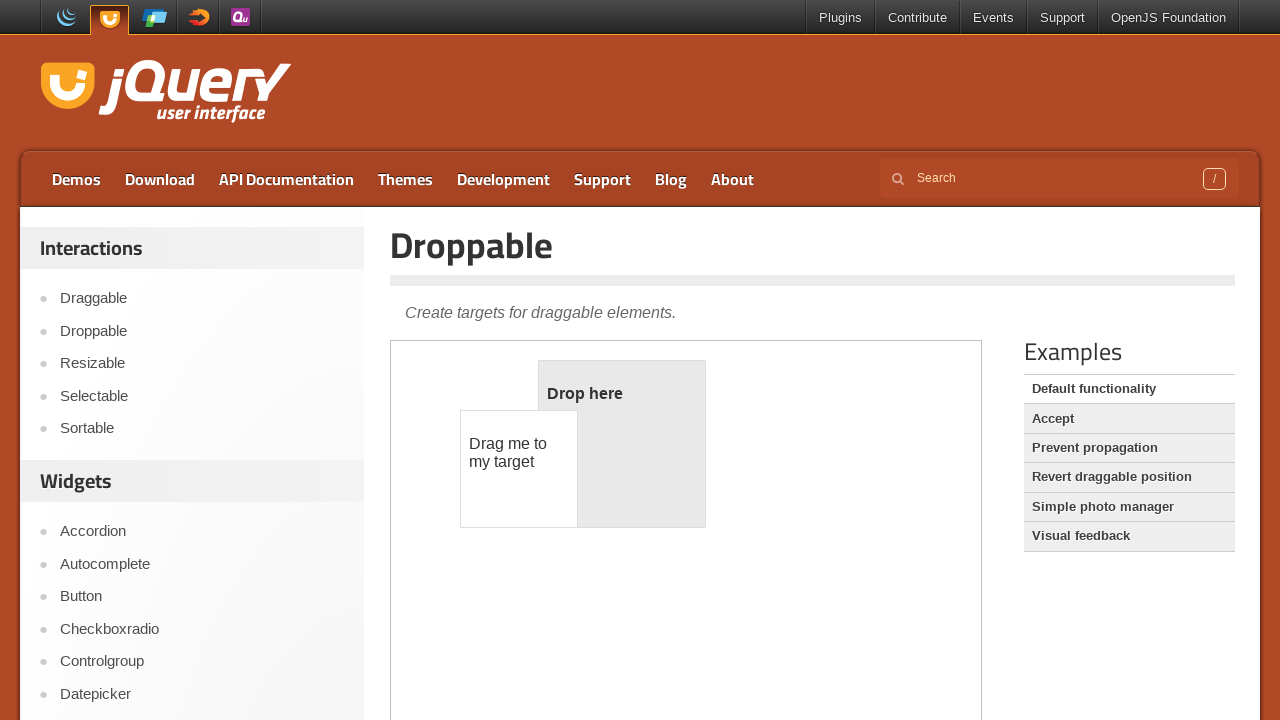